Tests the forgot password functionality by clicking the forgot password link, entering an email address, and submitting a new password with confirmation.

Starting URL: https://rahulshettyacademy.com/client

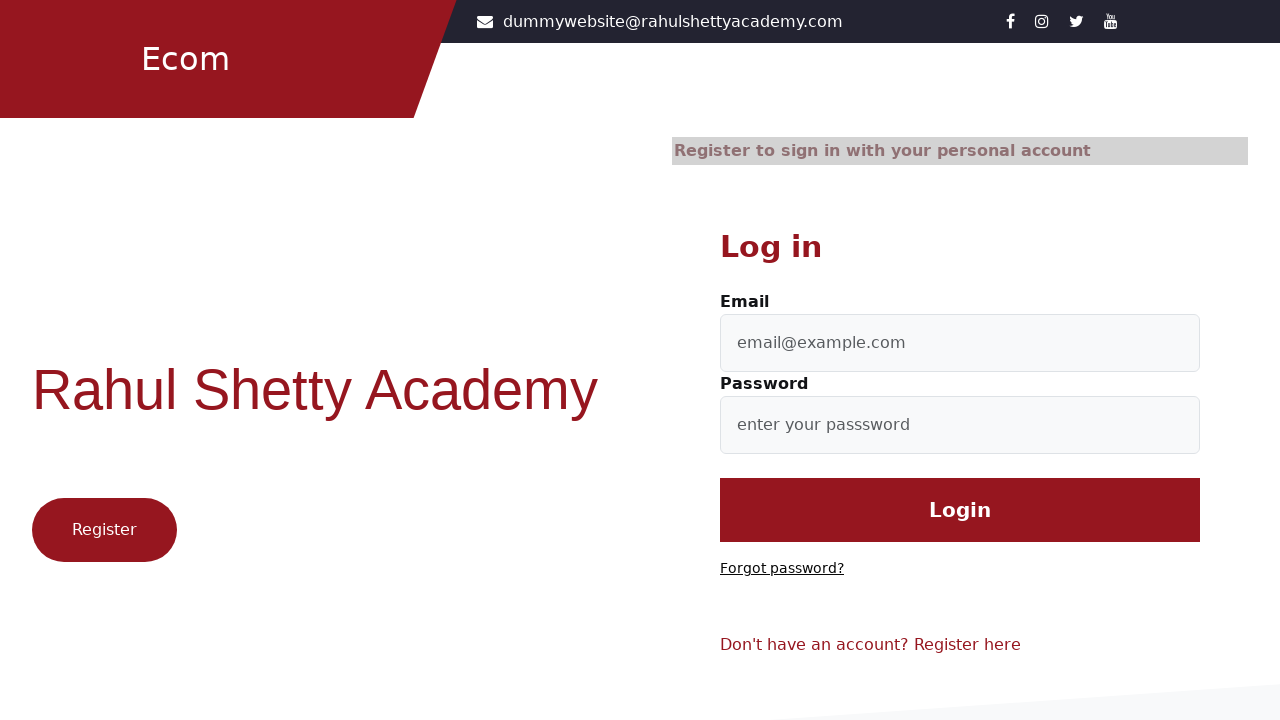

Clicked on 'Forgot password?' link at (782, 569) on text=Forgot password?
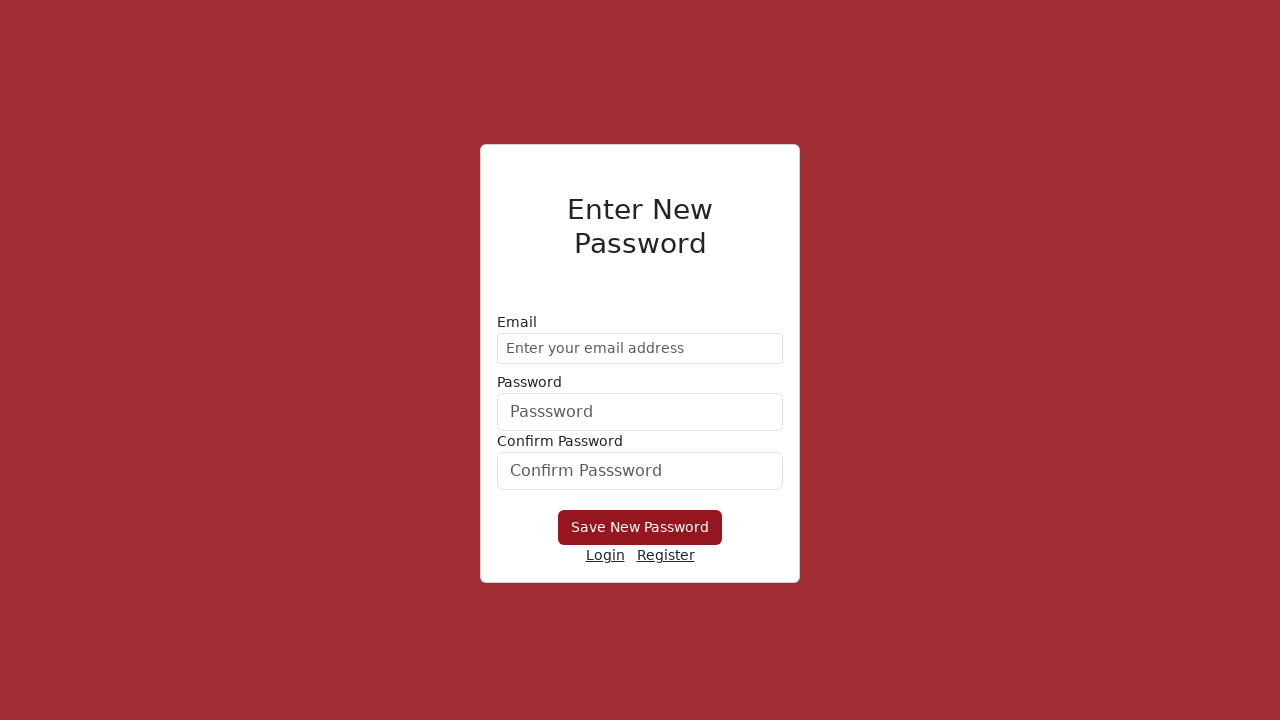

Entered email address 'demo@gmail.com' in the form on form div:nth-child(1) input
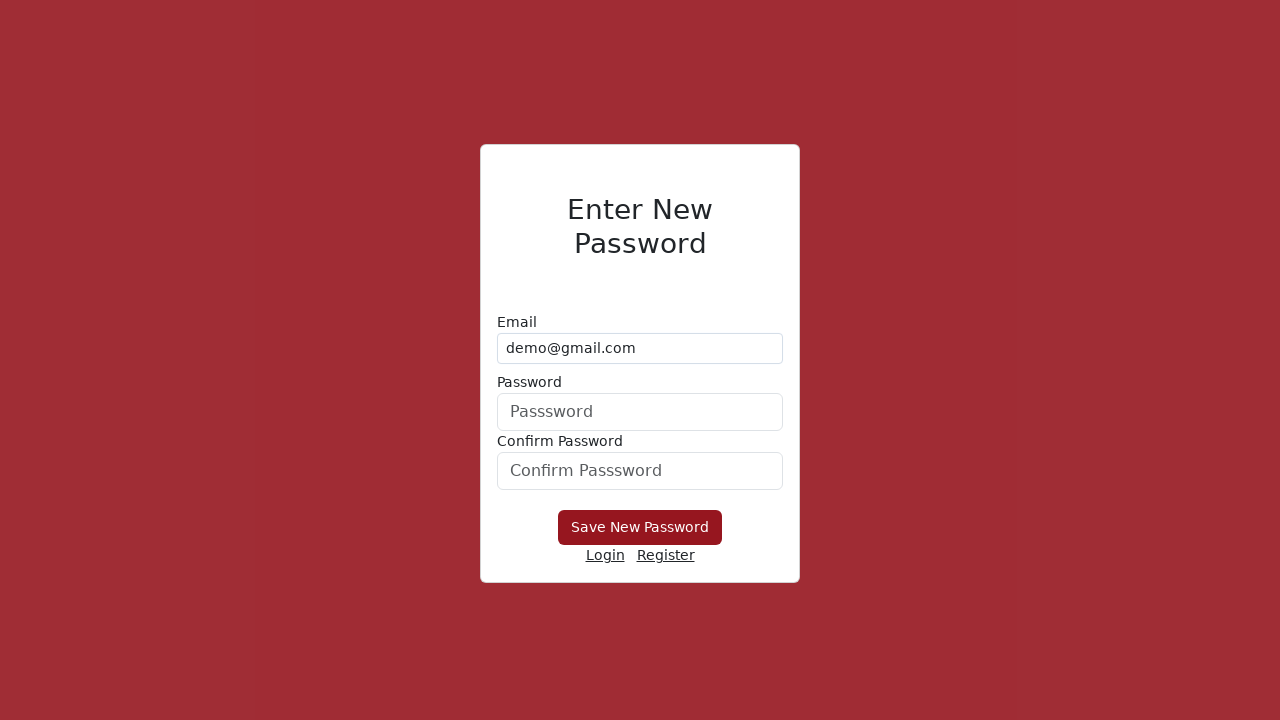

Entered new password 'Hello@1234' on form div:nth-child(2) input
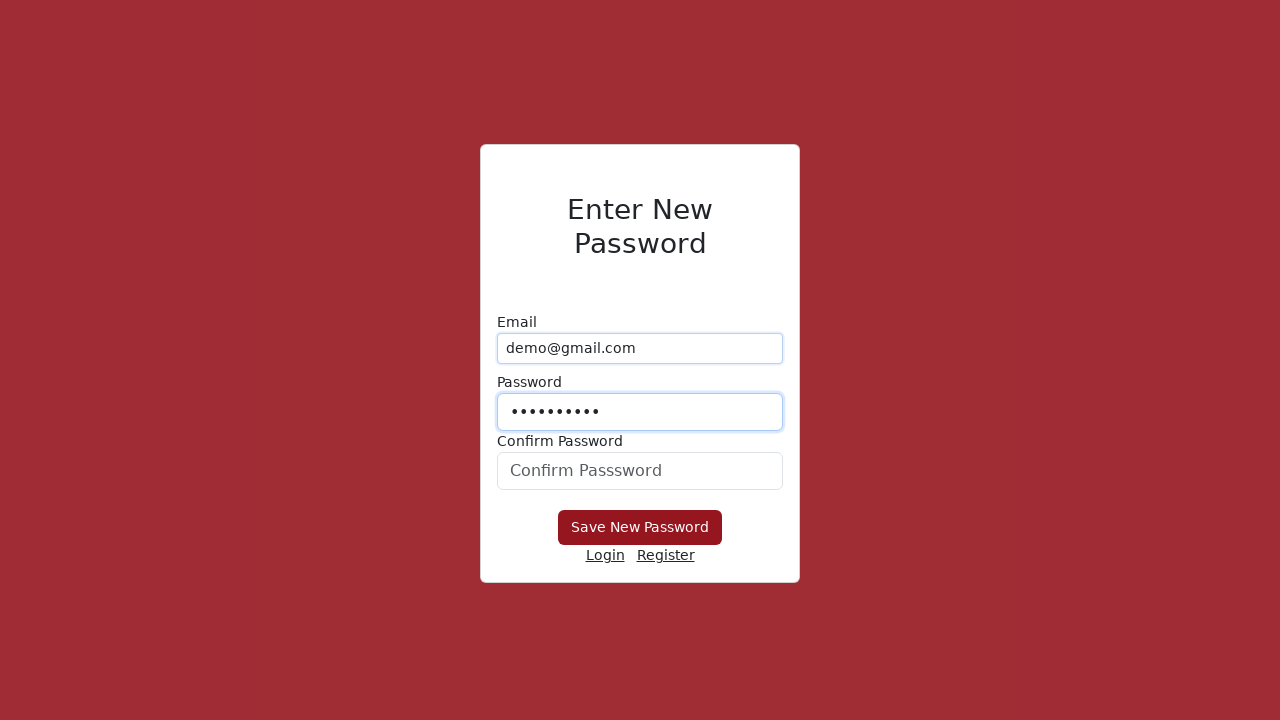

Confirmed new password 'Hello@1234' on #confirmPassword
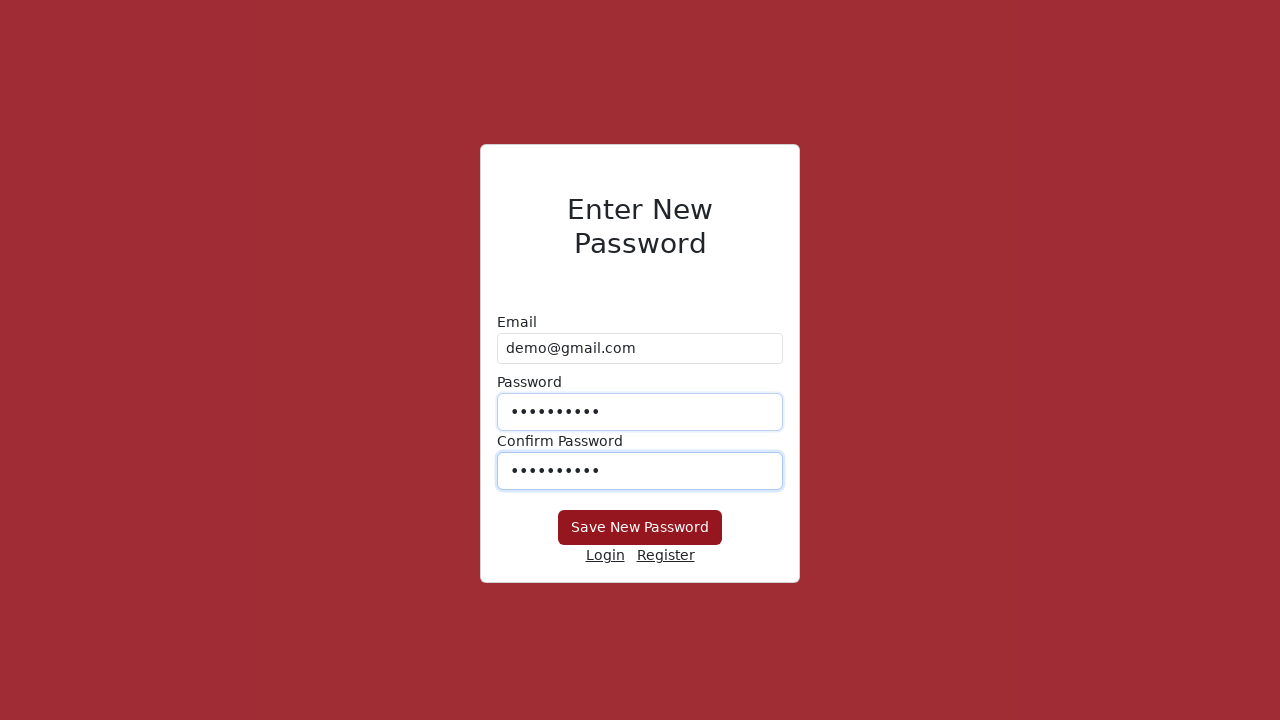

Clicked 'Save New Password' button to submit the forgot password form at (640, 528) on button:has-text('Save New Password')
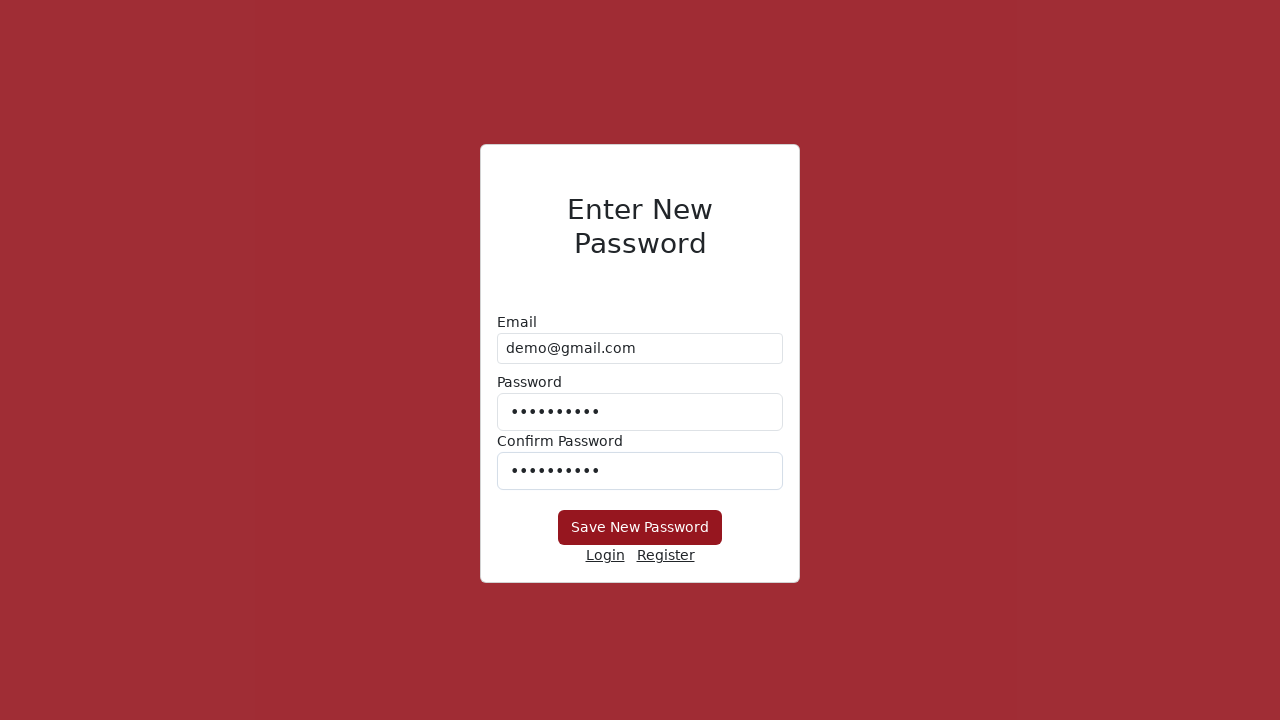

Waited 4 seconds for the password reset to complete
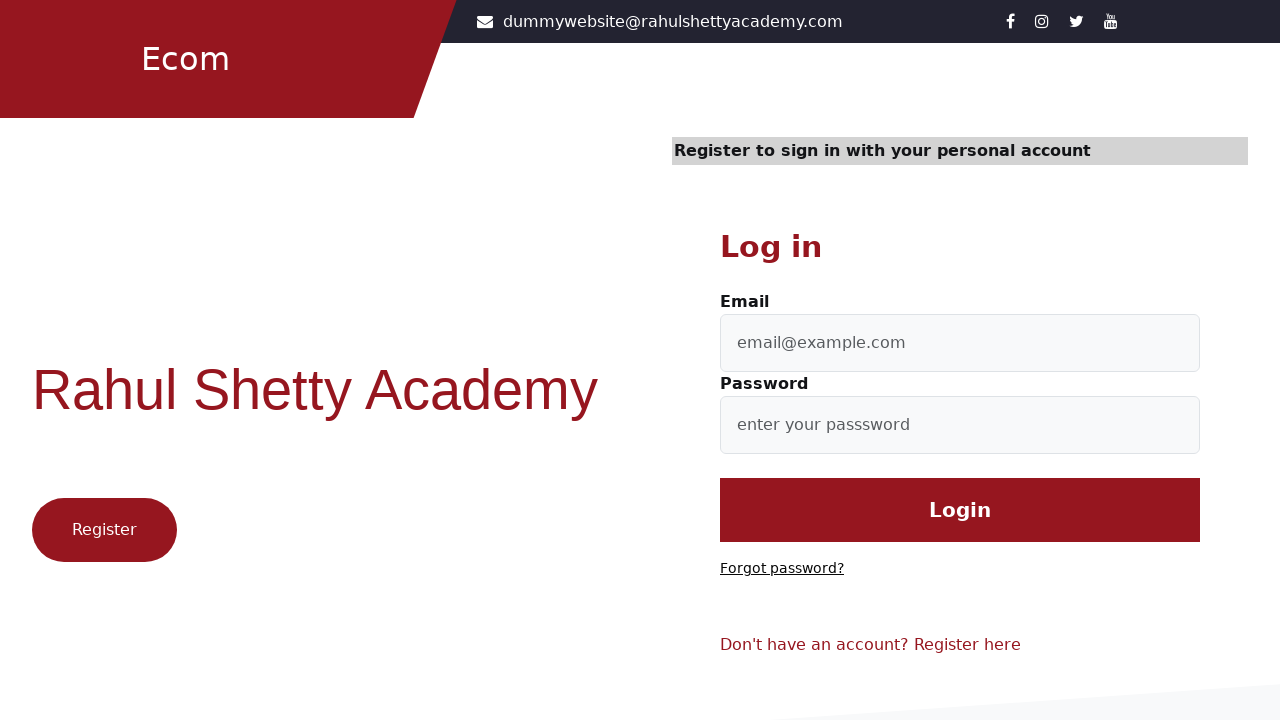

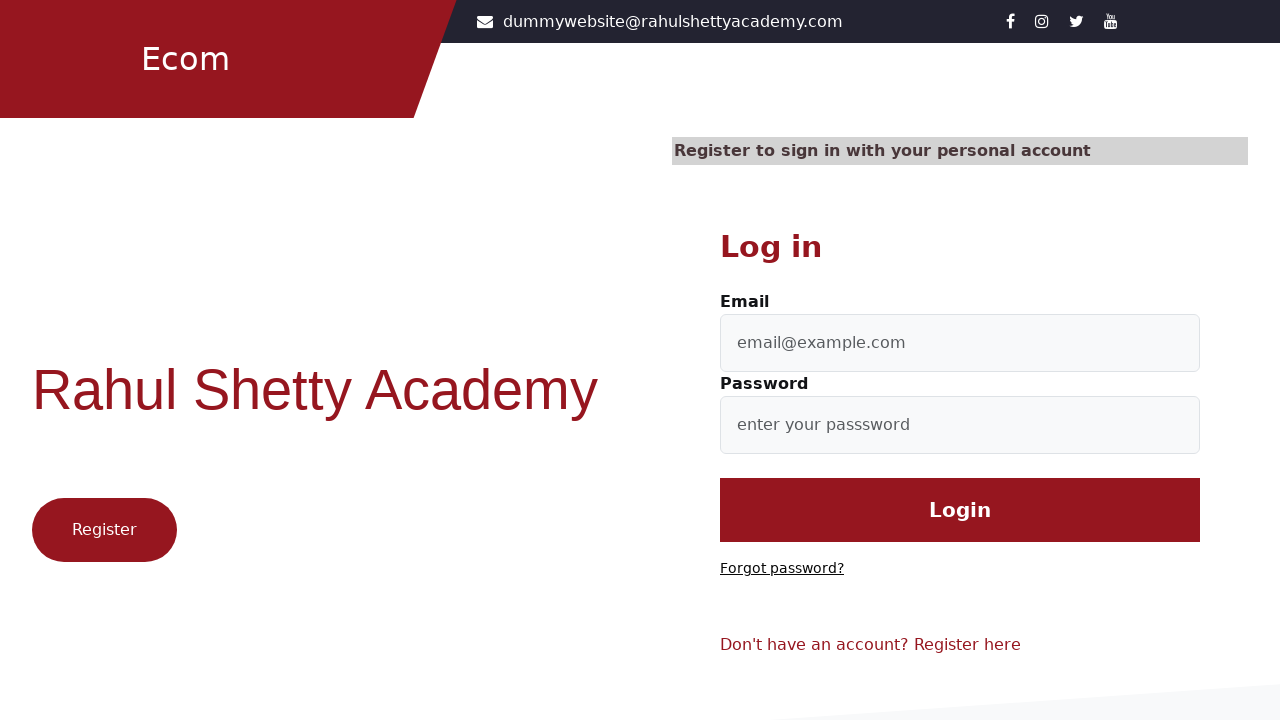